Tests the add/remove elements functionality by clicking the "Add Element" button 5 times and verifying that the correct number of buttons are created

Starting URL: https://the-internet.herokuapp.com/add_remove_elements/

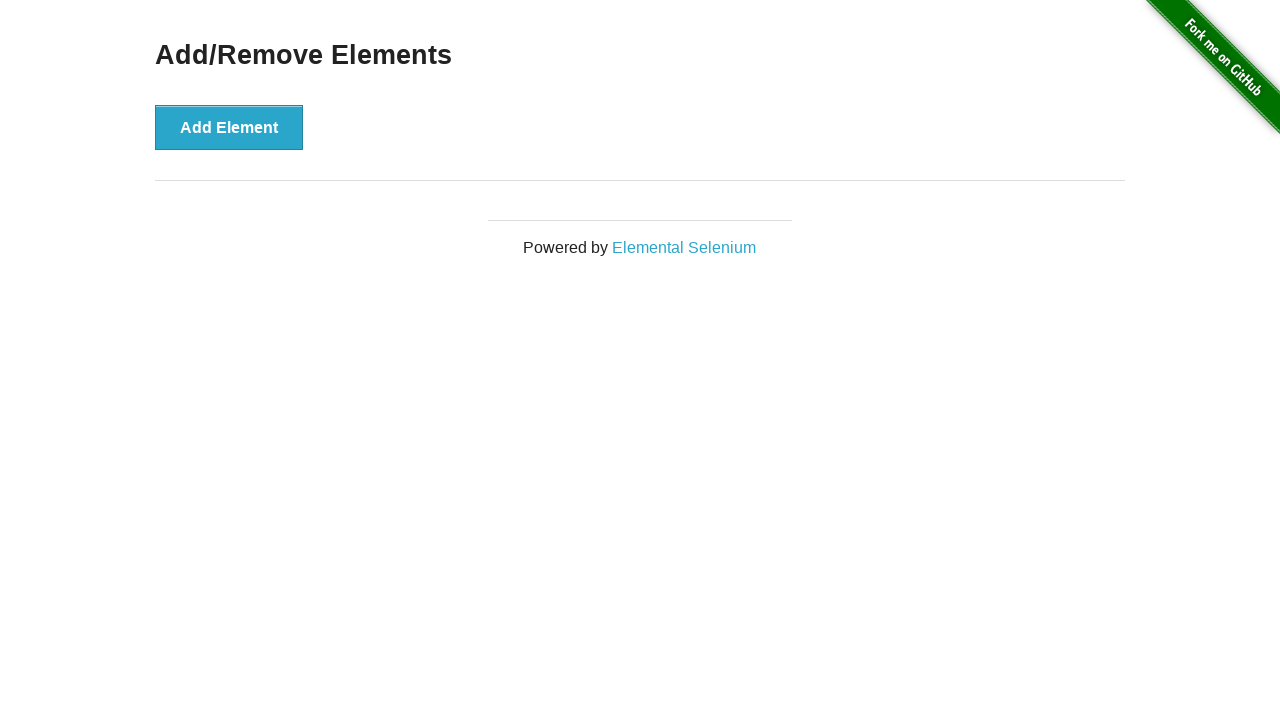

Navigated to add/remove elements page
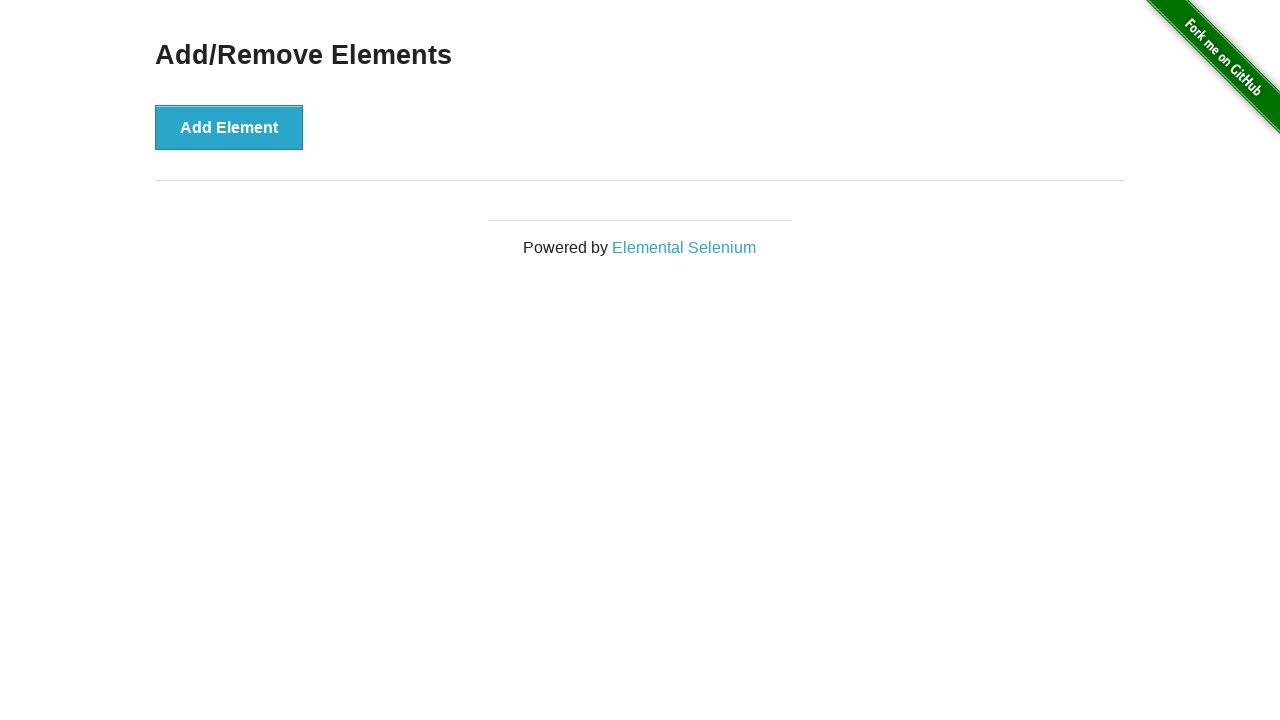

Clicked 'Add Element' button (click 1 of 5) at (229, 127) on button[onclick='addElement()']
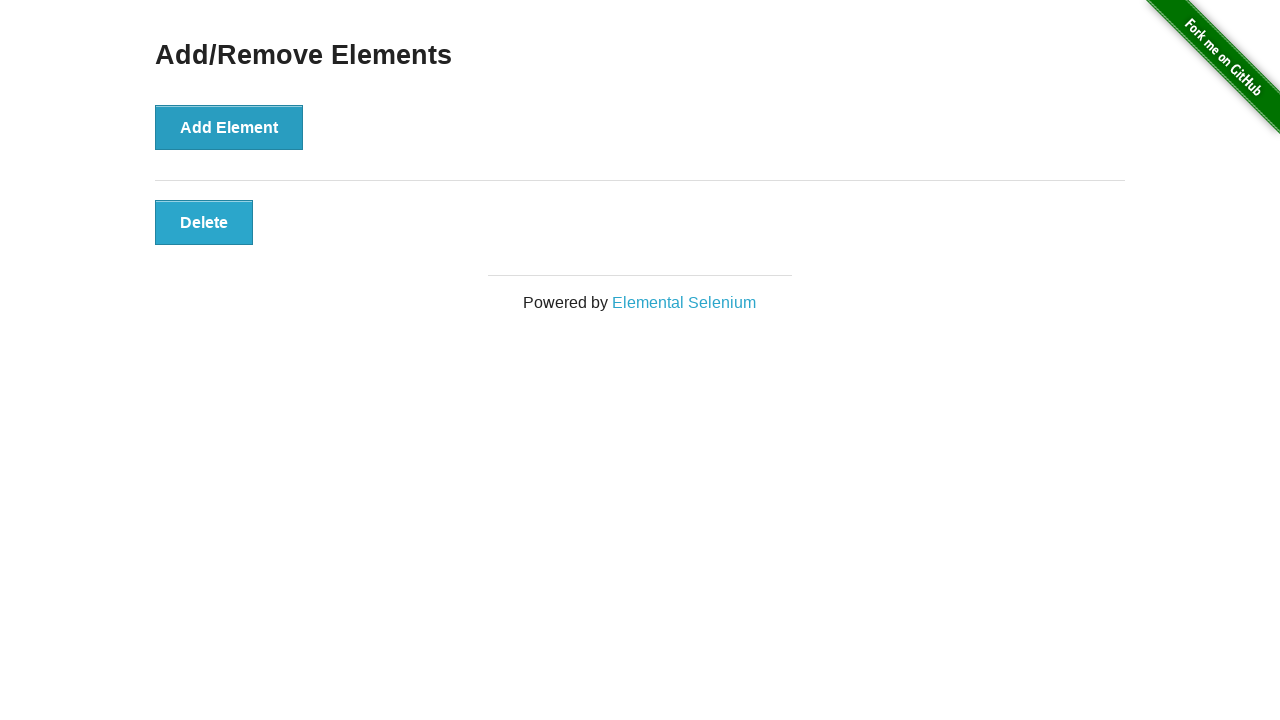

Clicked 'Add Element' button (click 2 of 5) at (229, 127) on button[onclick='addElement()']
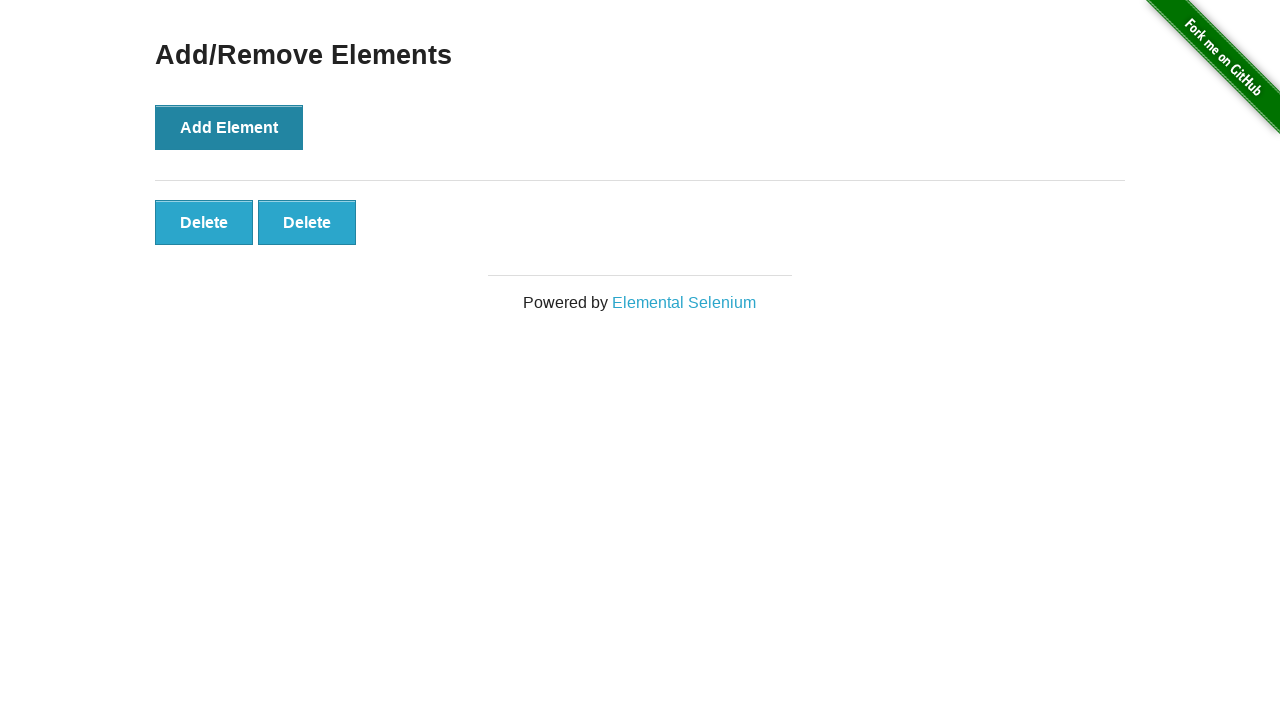

Clicked 'Add Element' button (click 3 of 5) at (229, 127) on button[onclick='addElement()']
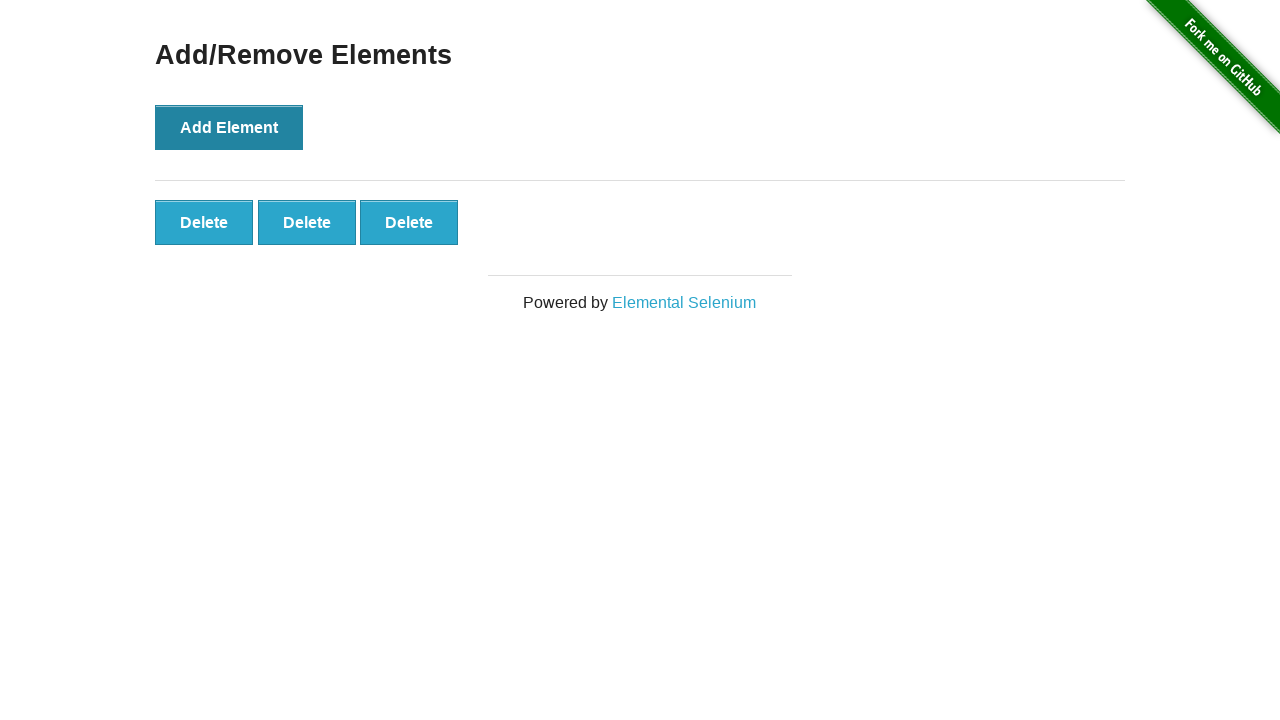

Clicked 'Add Element' button (click 4 of 5) at (229, 127) on button[onclick='addElement()']
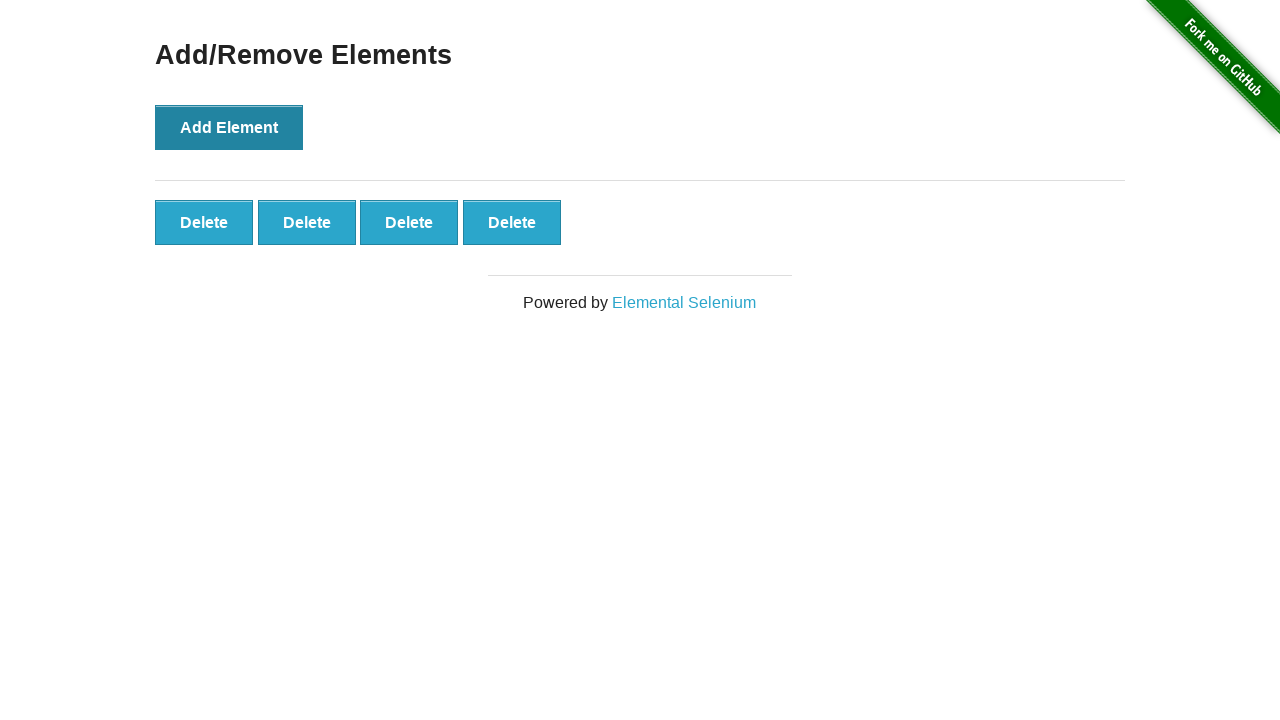

Clicked 'Add Element' button (click 5 of 5) at (229, 127) on button[onclick='addElement()']
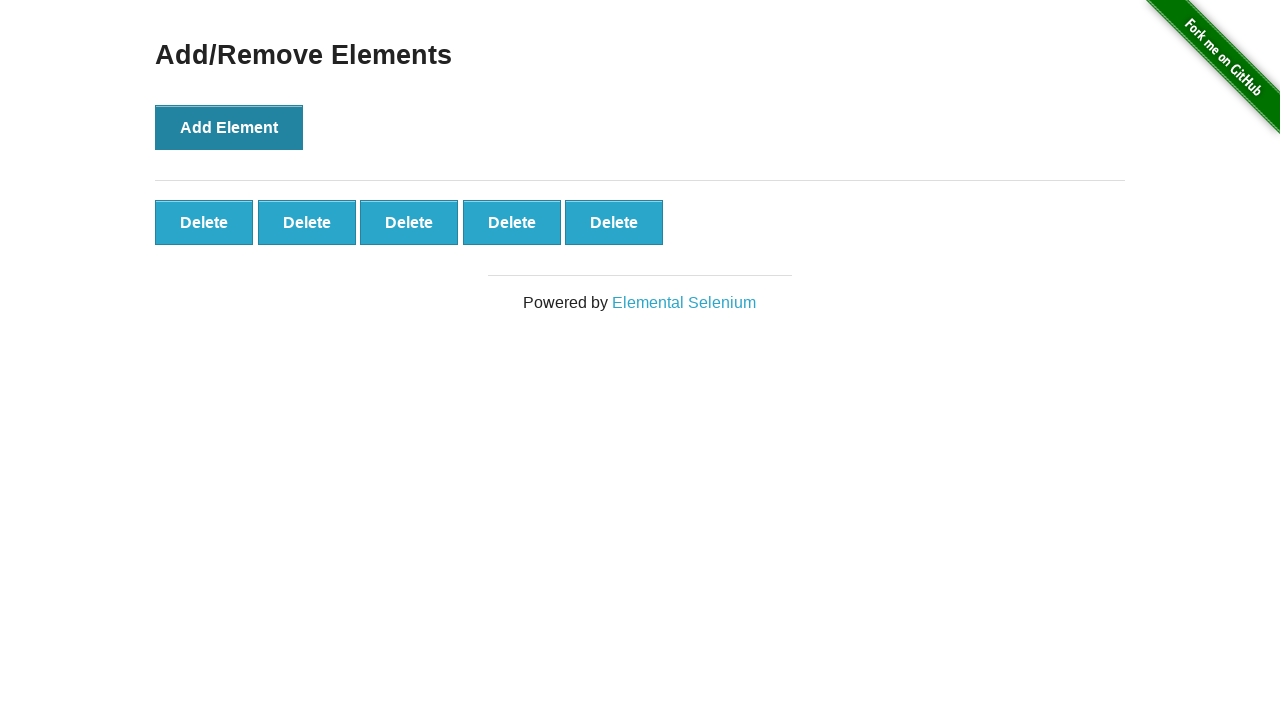

All delete buttons loaded and visible
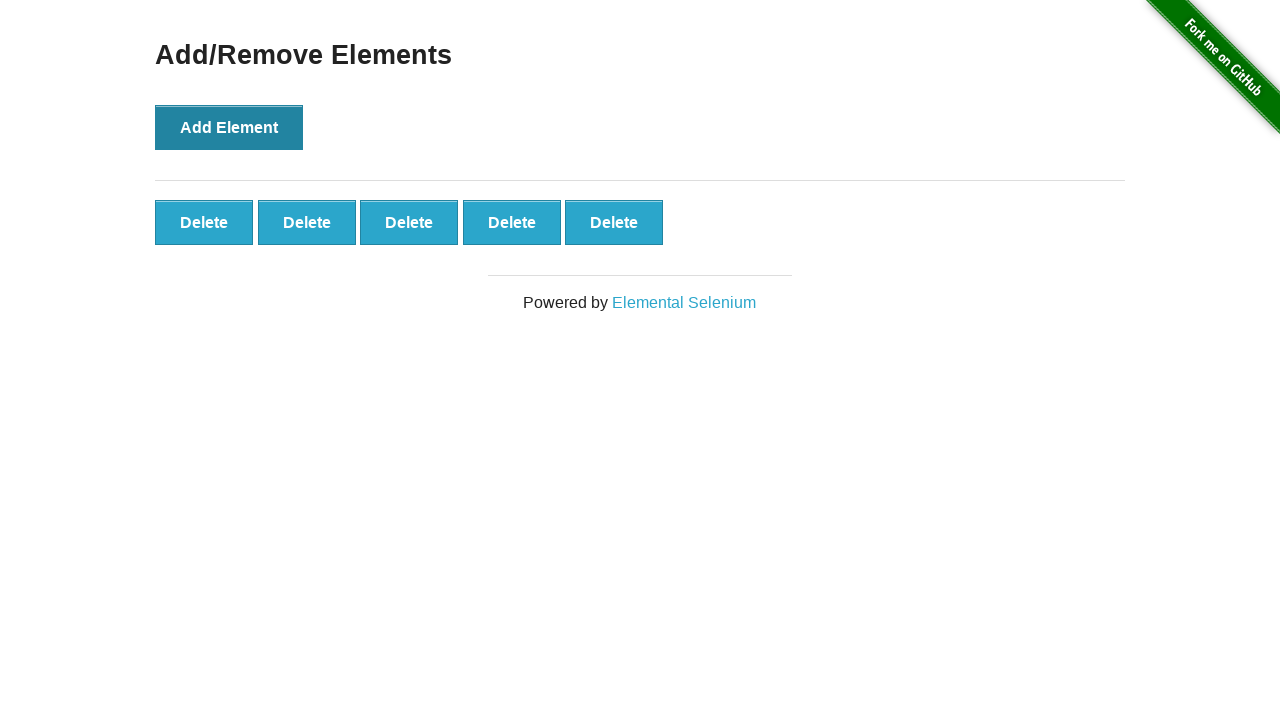

Retrieved all buttons on page (total: 6 buttons)
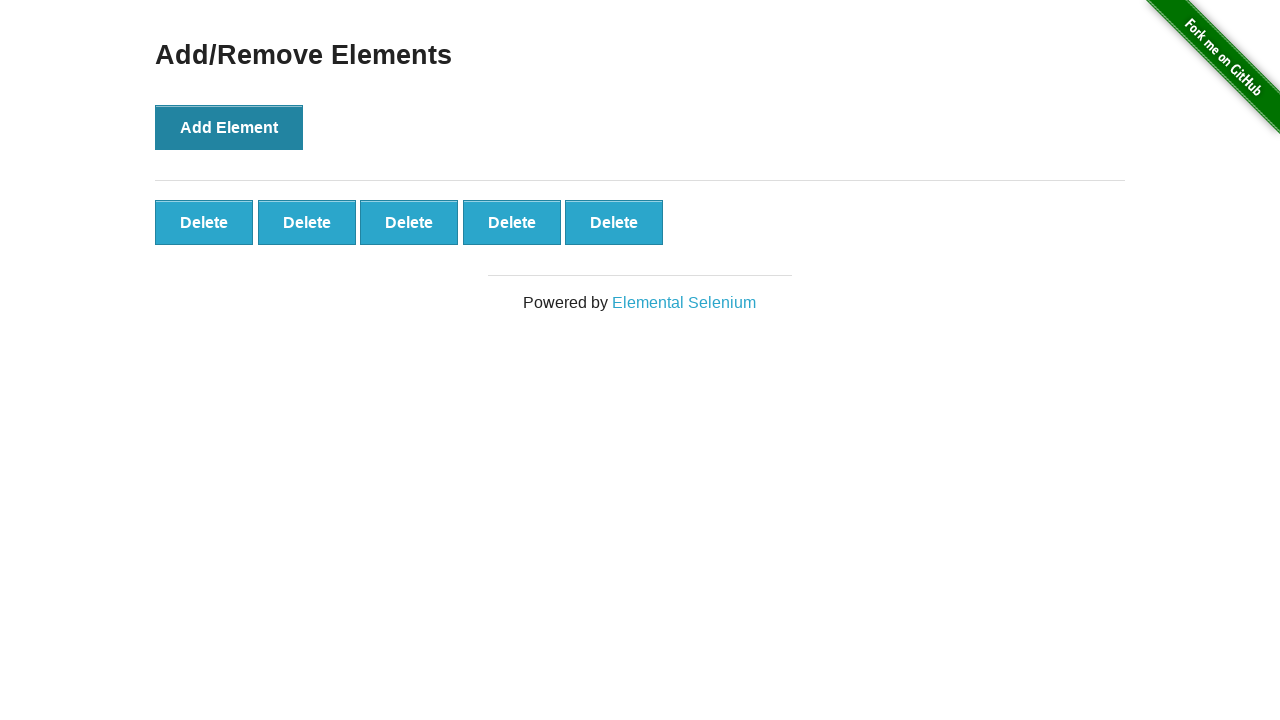

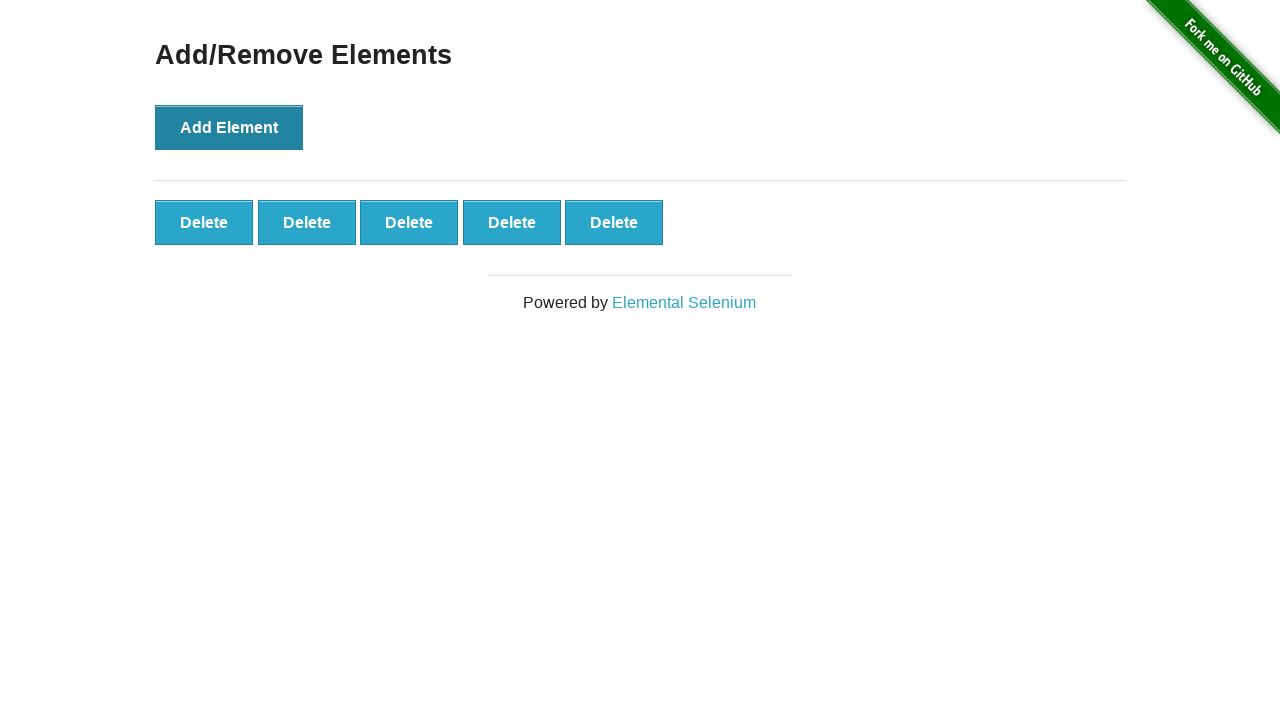